Tests clicking the New User Registration link using CSS selector on the CMS portal page

Starting URL: https://portaldev.cms.gov/portal/

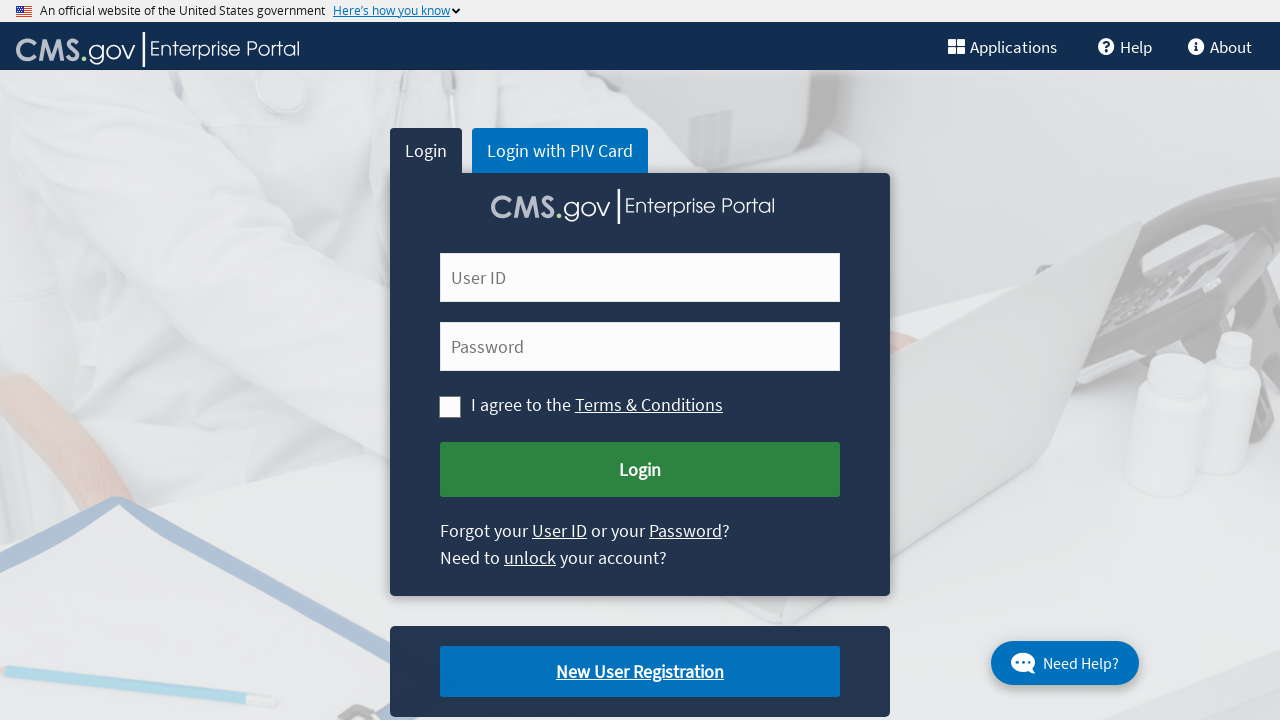

Clicked New User Registration link using CSS selector on CMS portal page at (640, 672) on .cms-newuser-reg
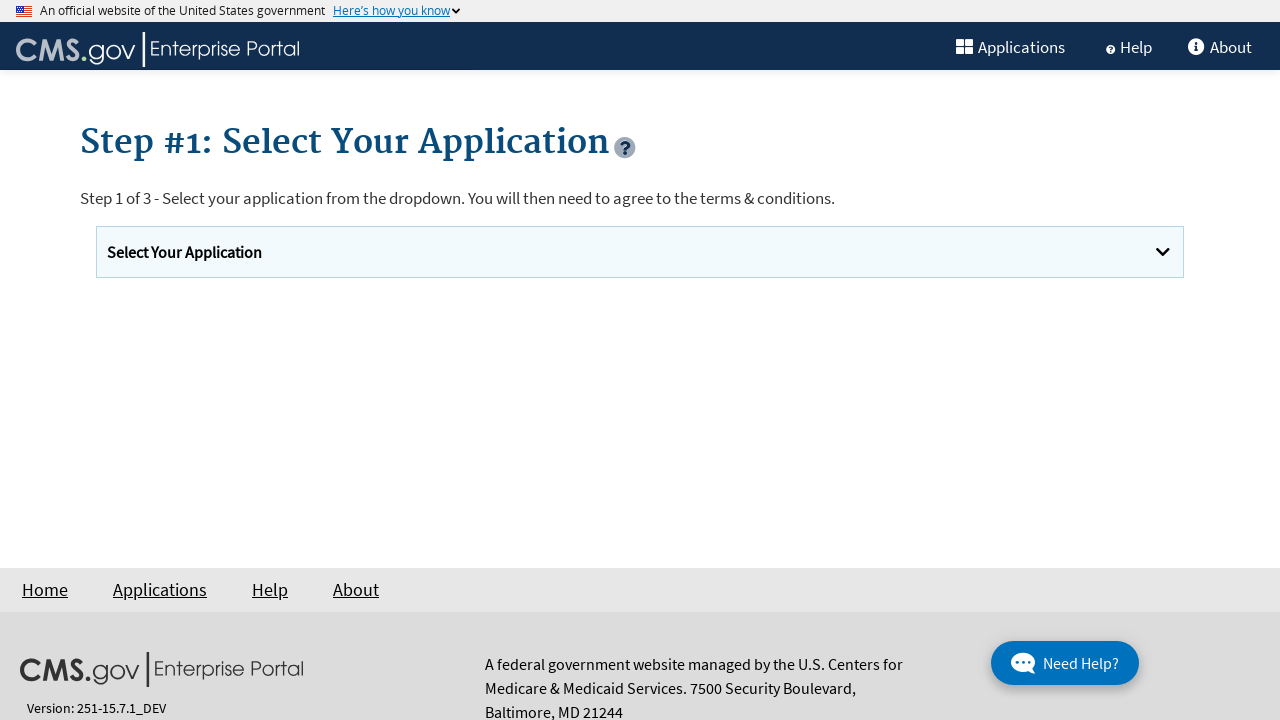

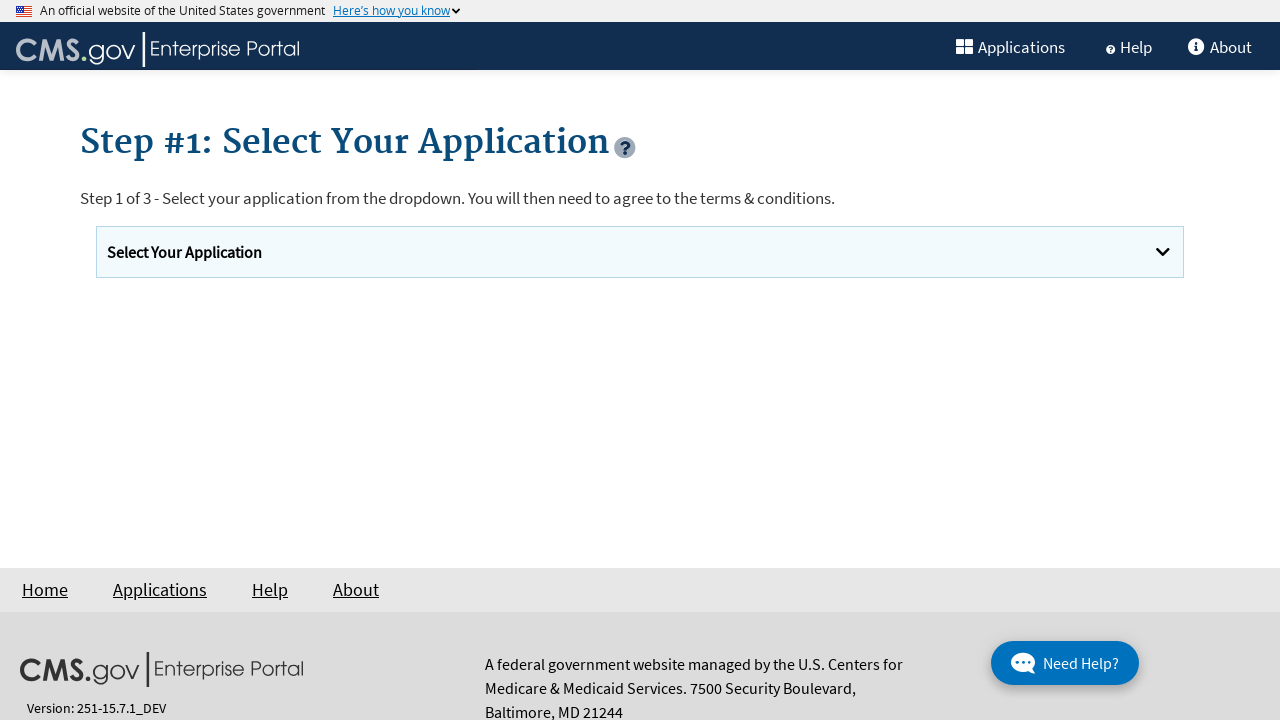